Navigates to a football statistics website and clicks the "All matches" button to load the complete match data table.

Starting URL: https://www.adamchoi.co.uk/overs/detailed

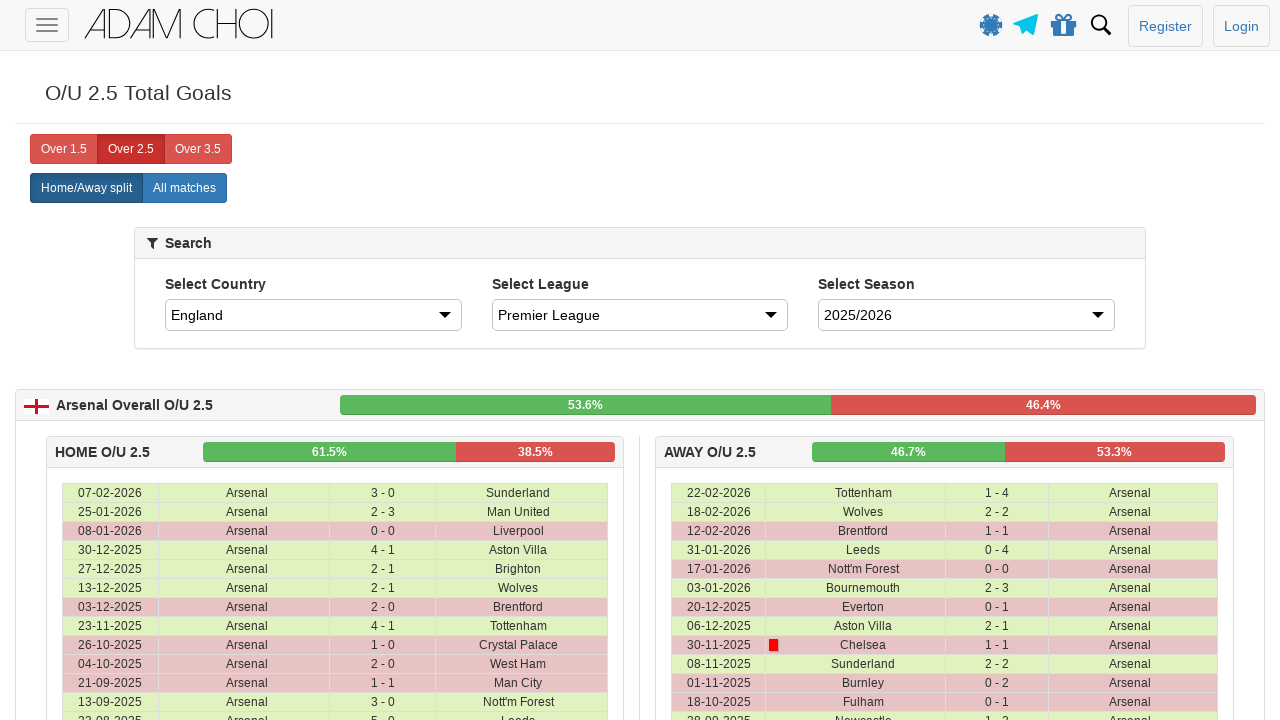

Navigated to football statistics website
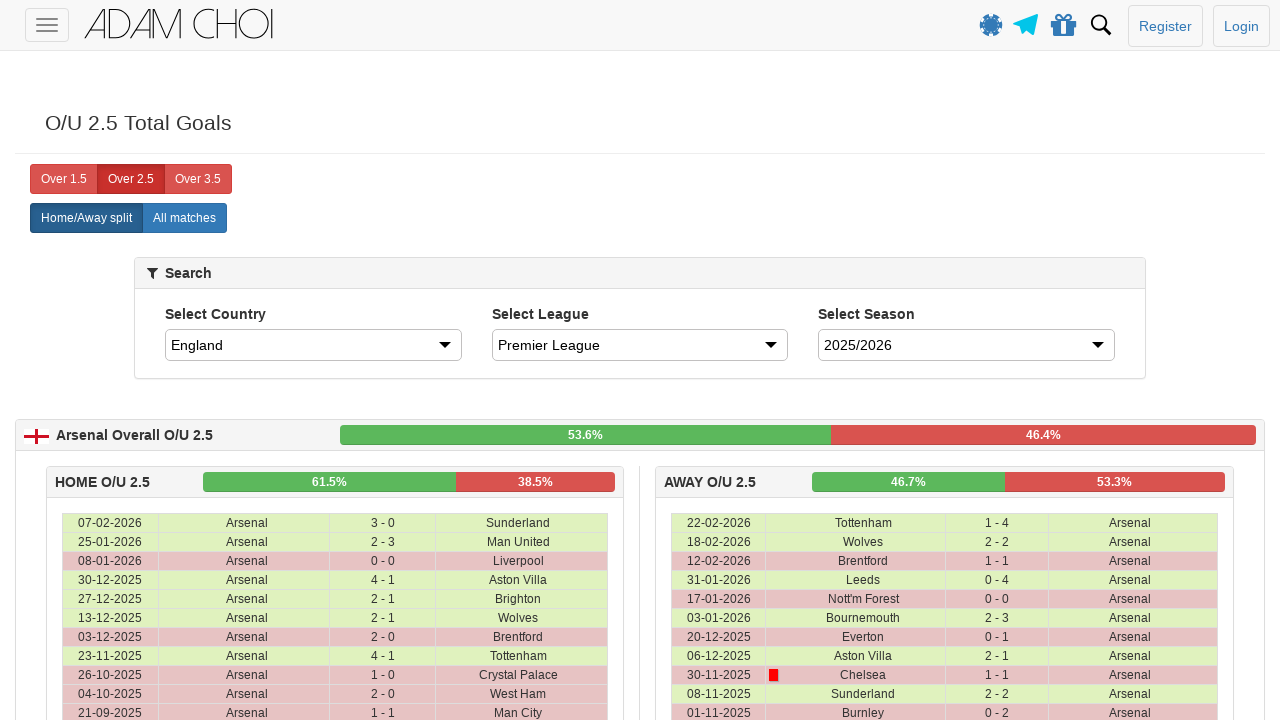

Clicked 'All matches' button to load complete match data at (184, 218) on xpath=//label[@analytics-event="All matches"]
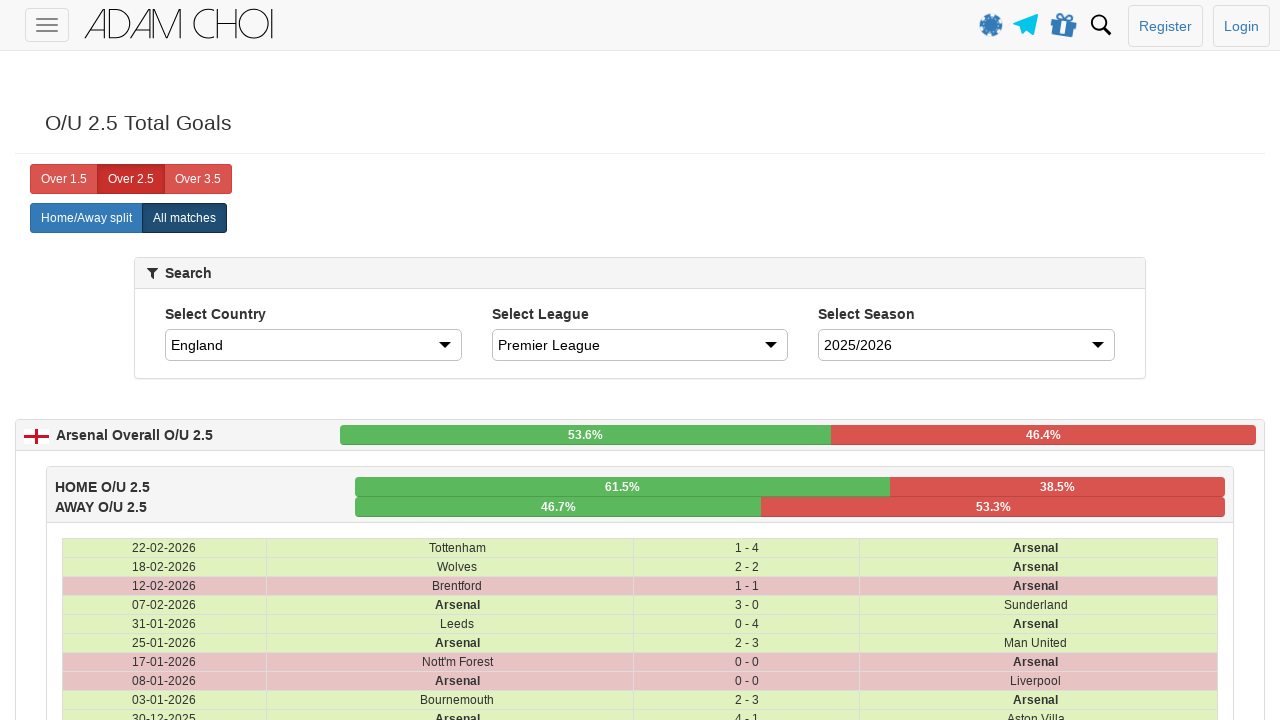

Match data table rows loaded successfully
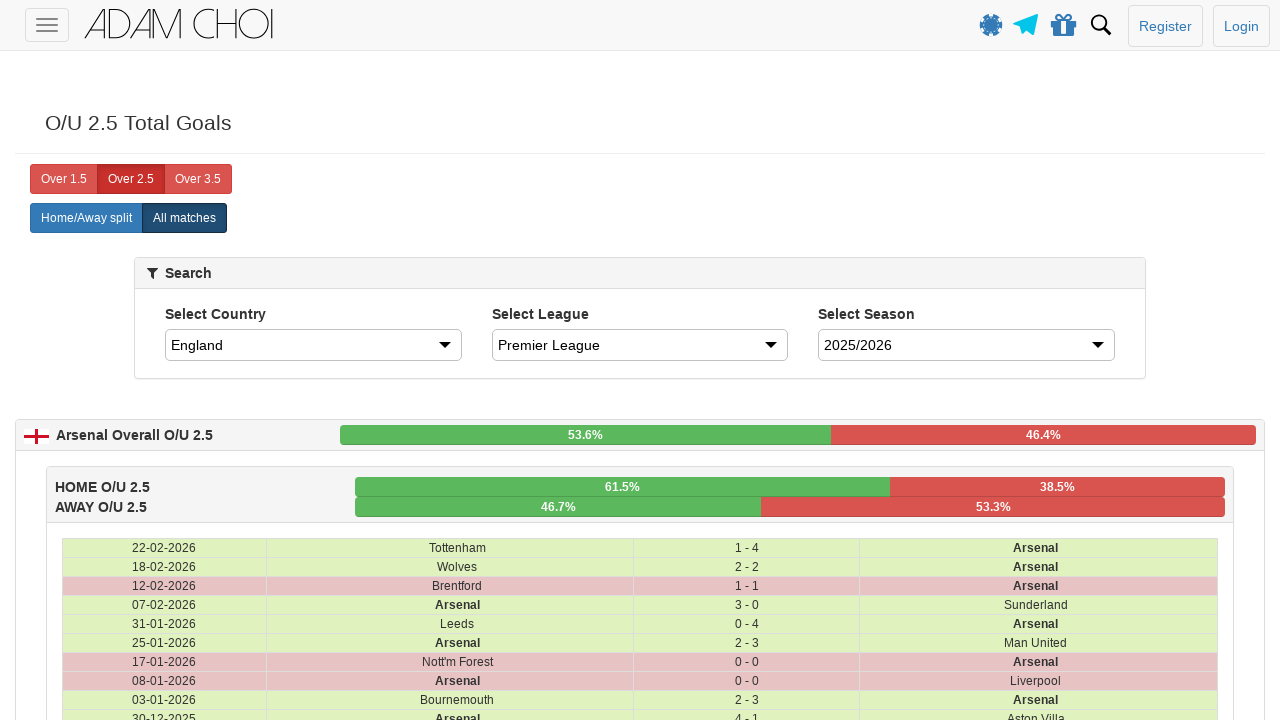

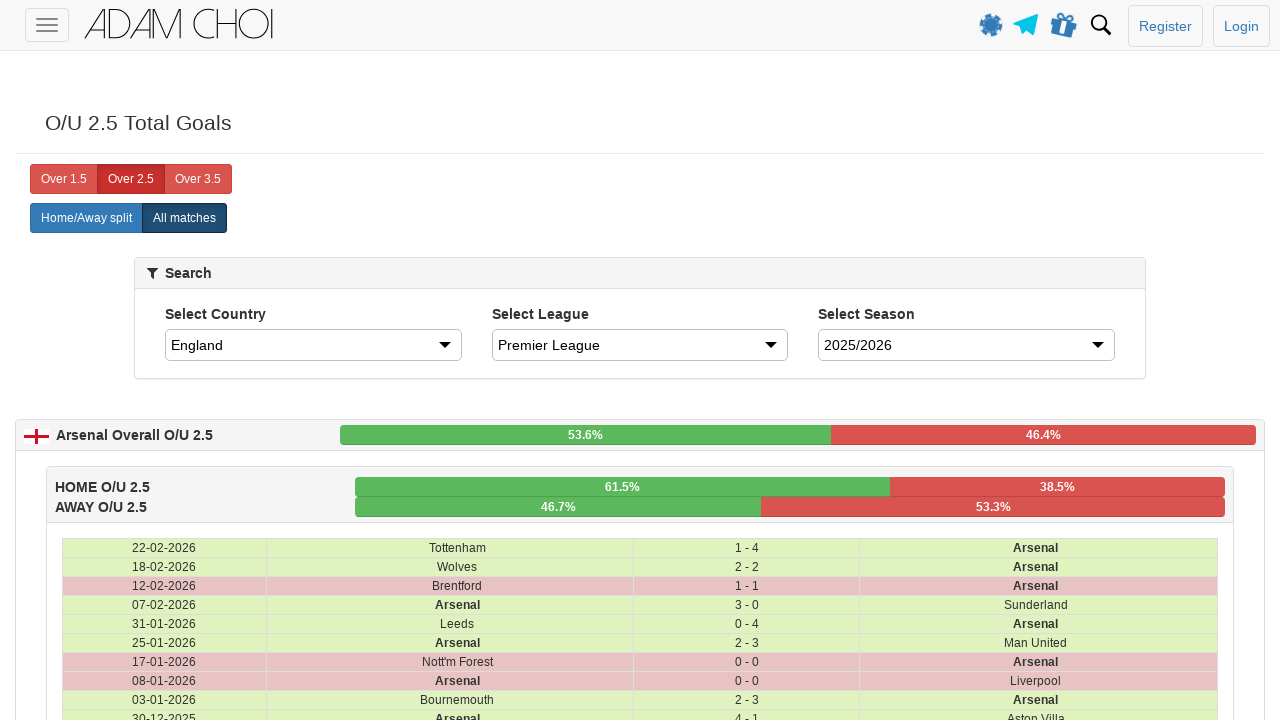